Tests confirmation alert handling by navigating to the alerts page, clicking on the confirmation alert tab, triggering an alert, and accepting it

Starting URL: http://demo.automationtesting.in/Alerts.html

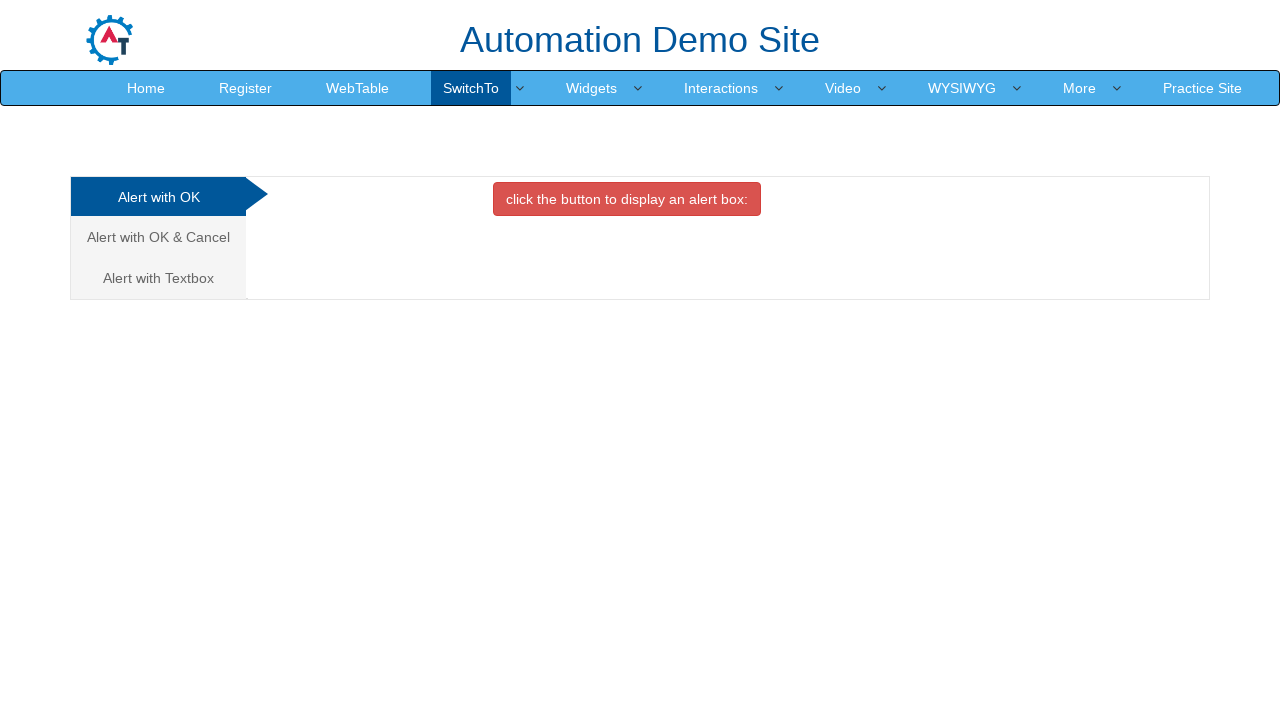

Clicked on the confirmation alert tab (Alert with OK & Cancel) at (158, 237) on xpath=/html/body/div[1]/div/div/div/div[1]/ul/li[2]/a
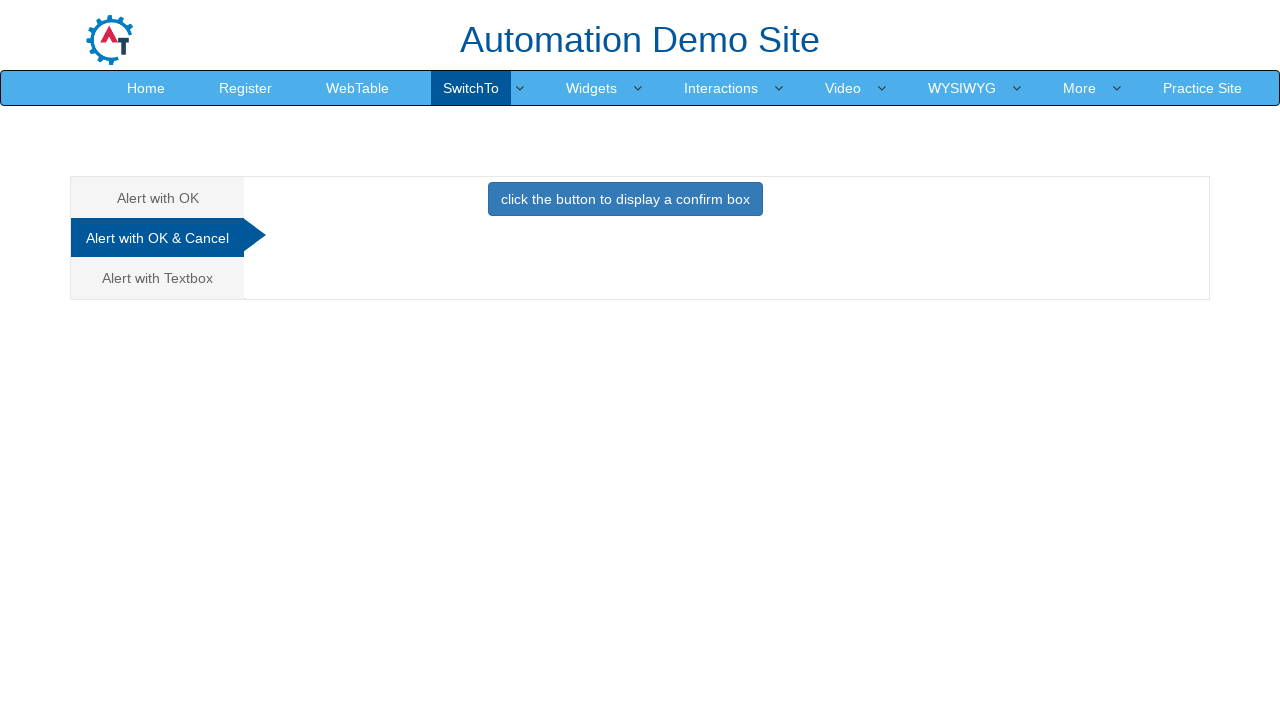

Confirmation alert tab content loaded
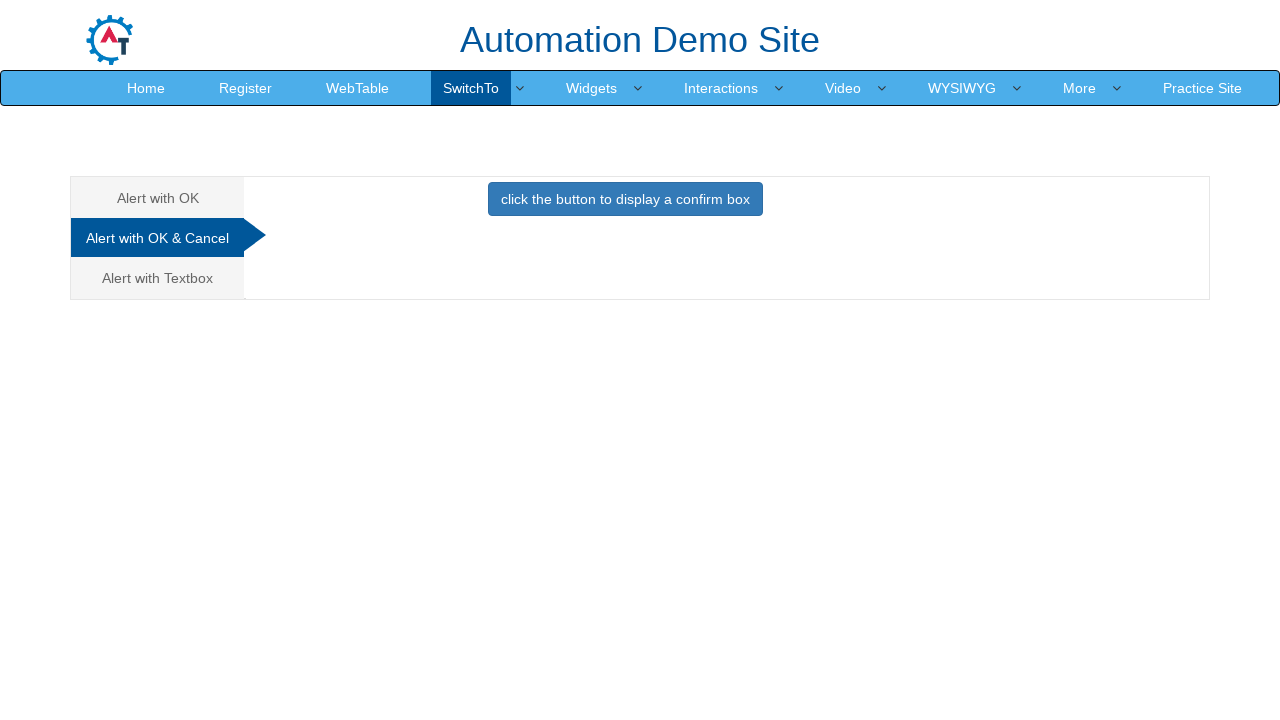

Clicked button to trigger confirmation alert at (625, 199) on #CancelTab > button
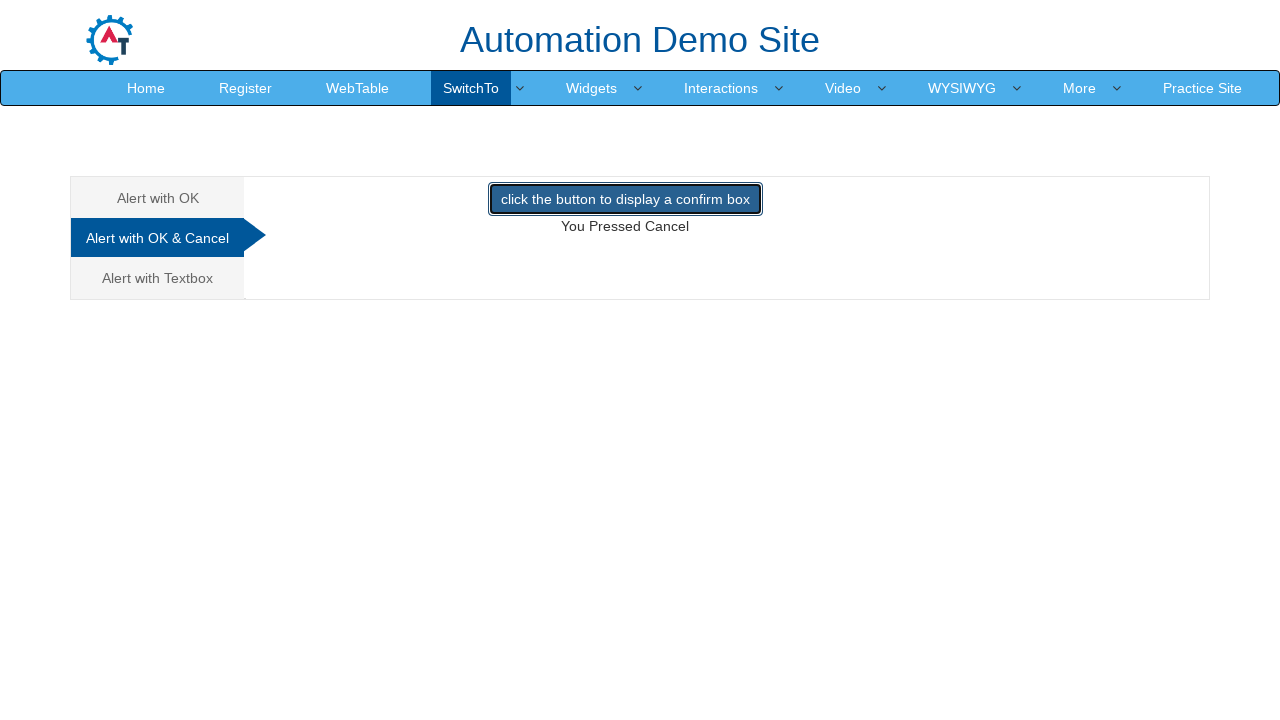

Registered dialog handler to accept confirmation alert
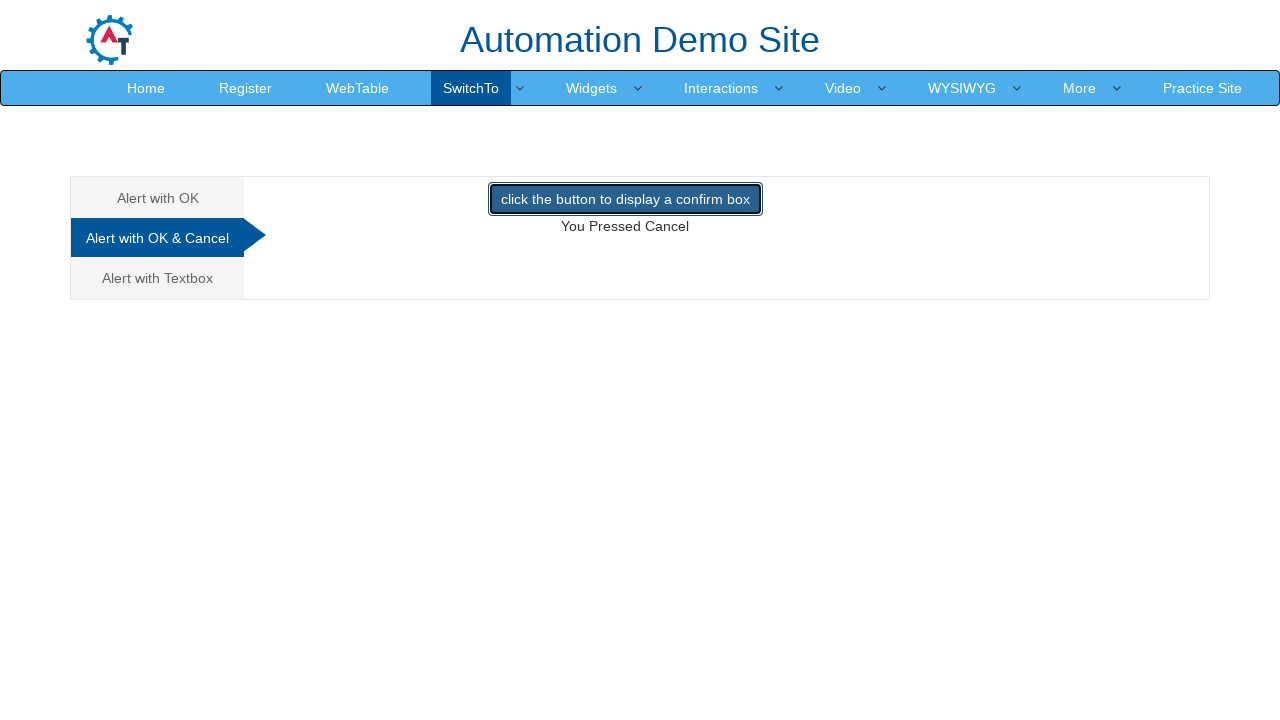

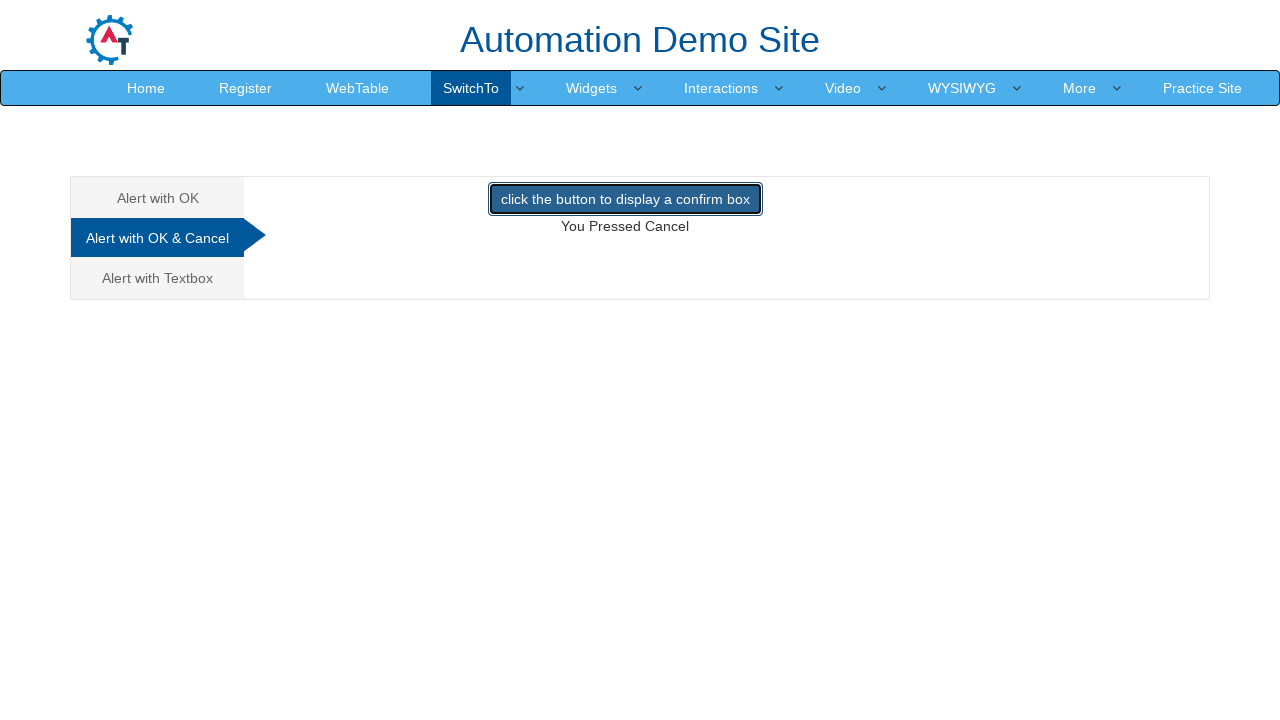